Tests patient search functionality by searching for a full name "John Doe", verifying that search results are displayed with correct patient information (ID, name, age), and checking that action buttons are visible.

Starting URL: https://qatest.tiiny.site/

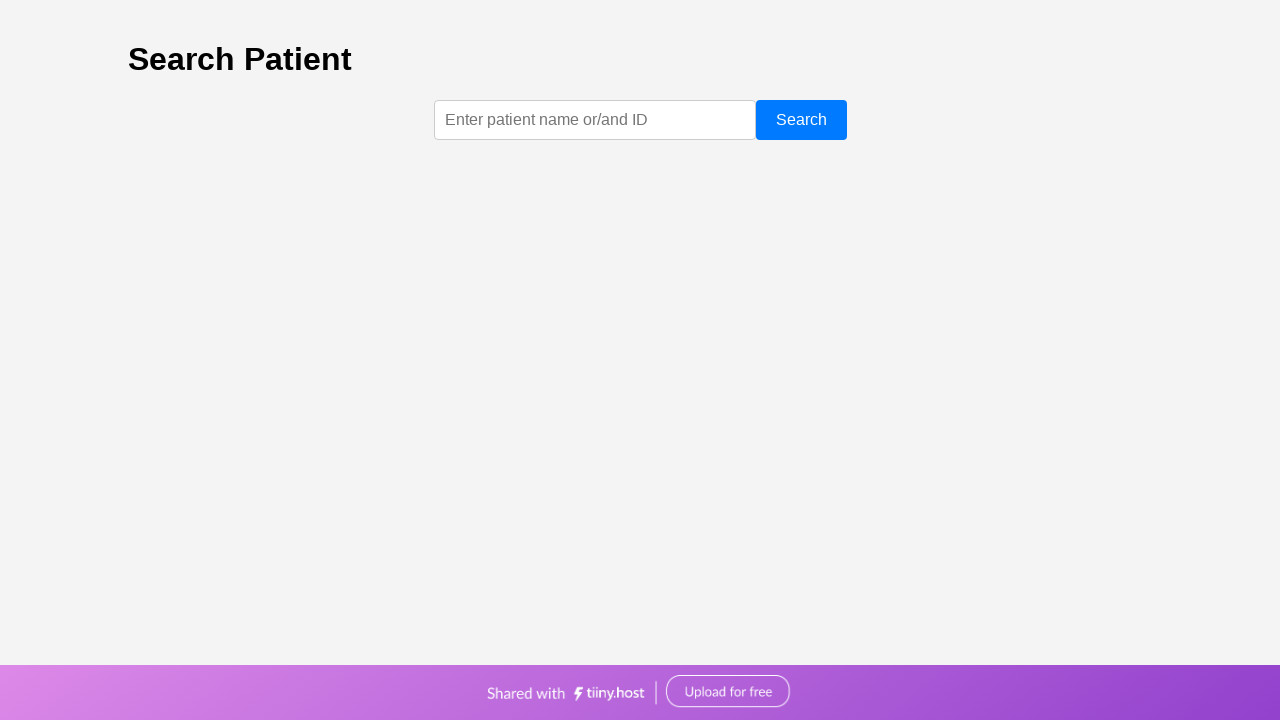

Filled search input with 'John Doe' on [test-id="search-input"]
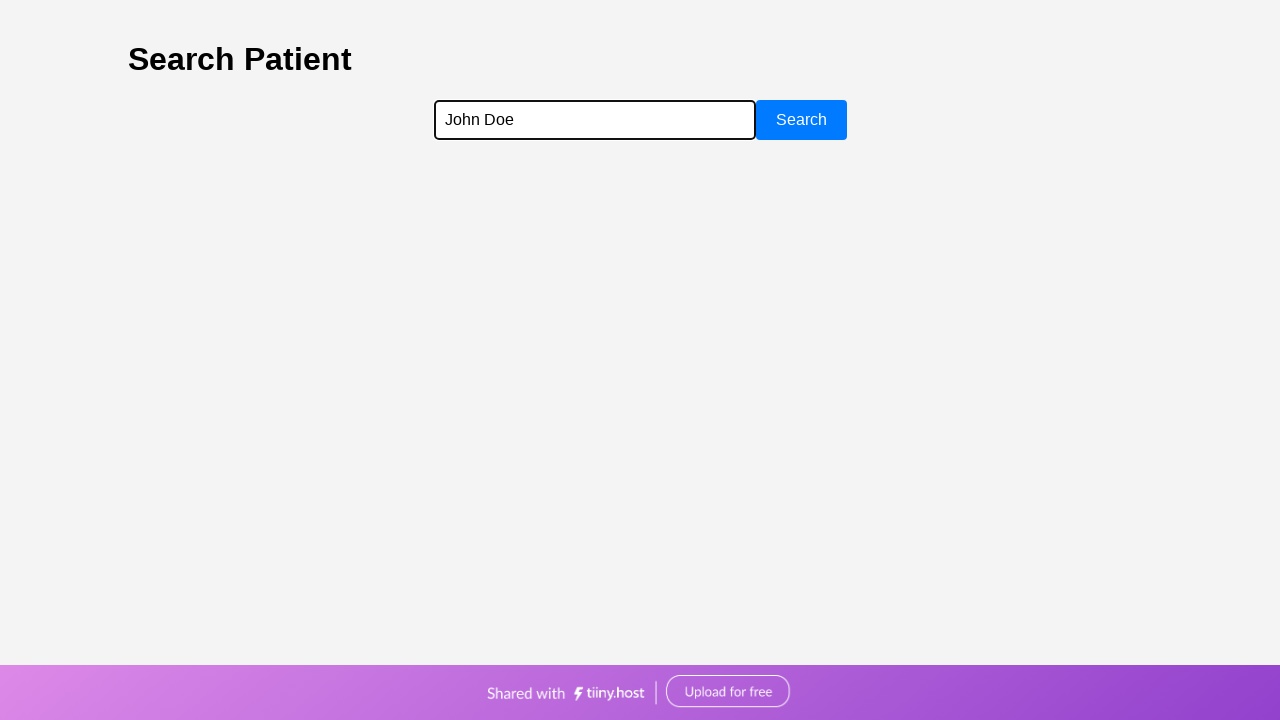

Clicked search button to search for patient at (801, 120) on [test-id="search-button"]
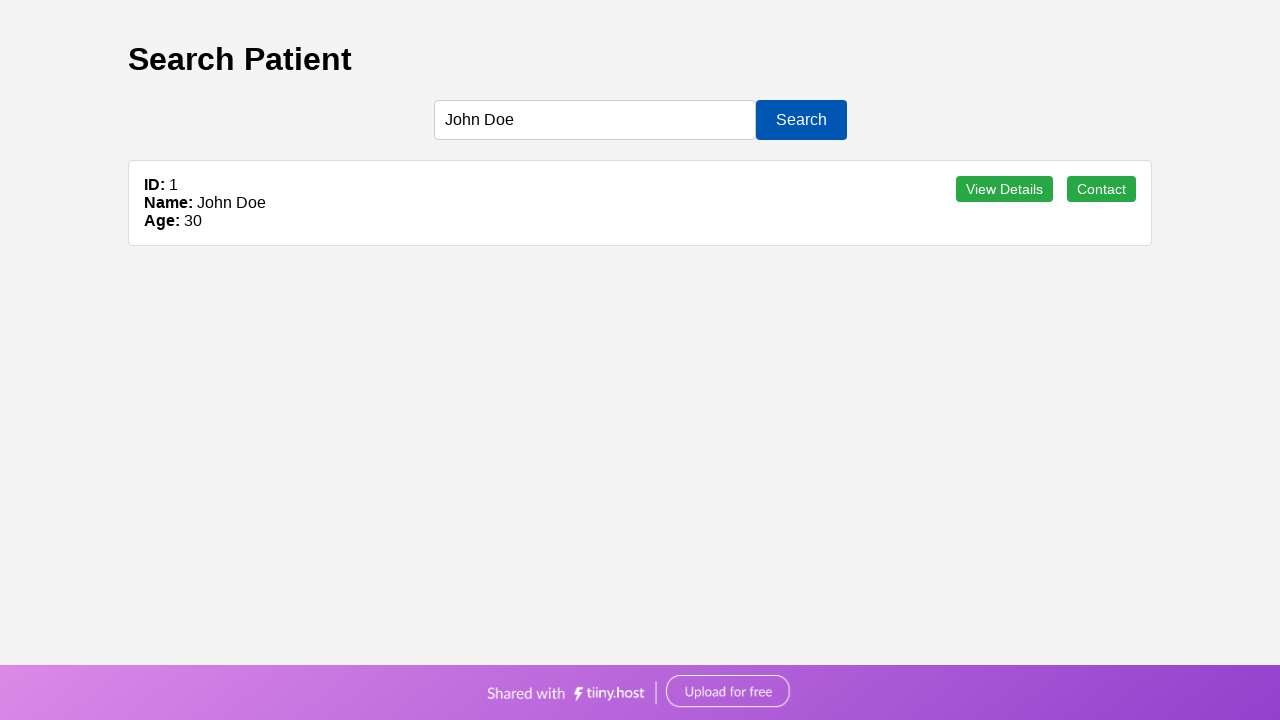

Search results loaded and result items visible
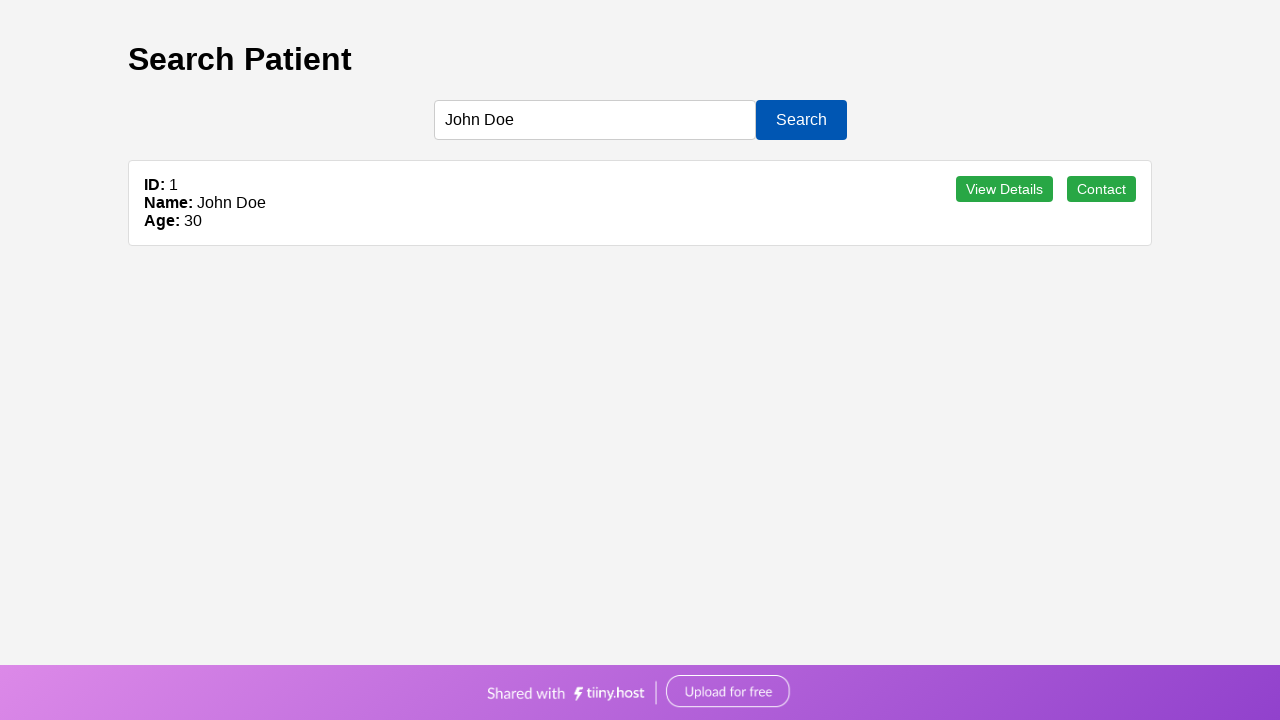

Verified that at least one search result is displayed
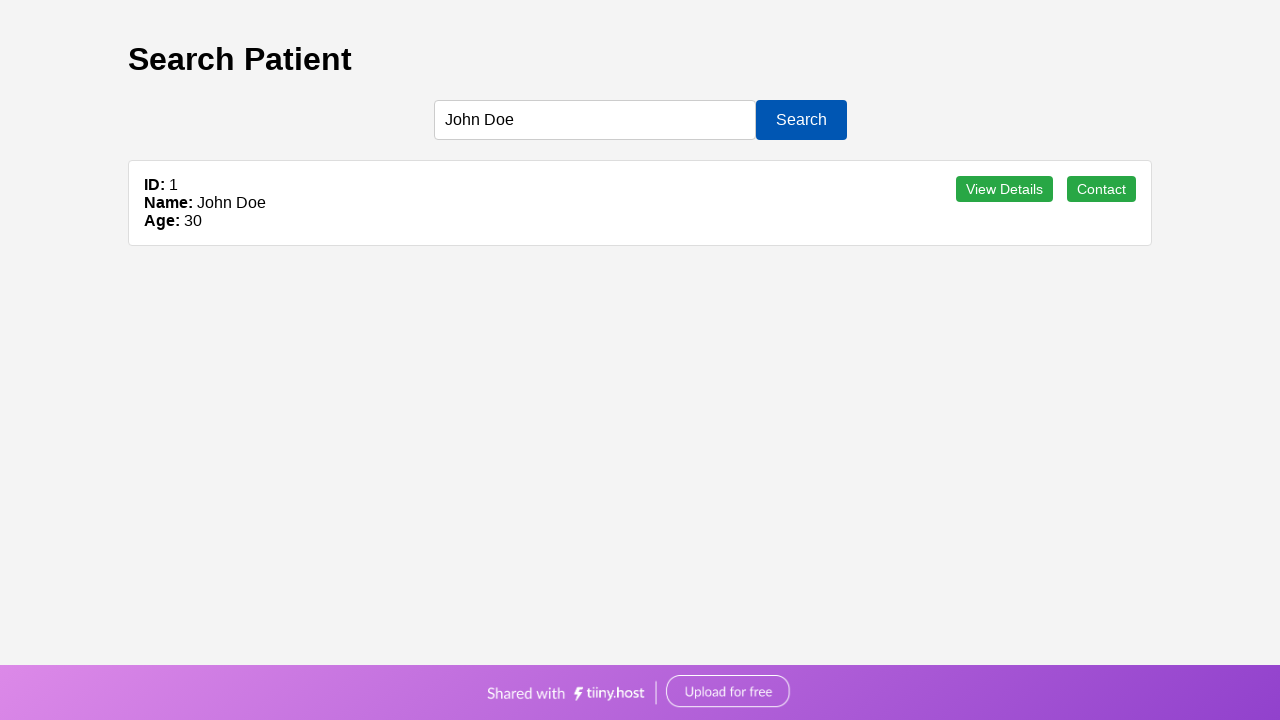

Verified first result contains correct patient ID '1'
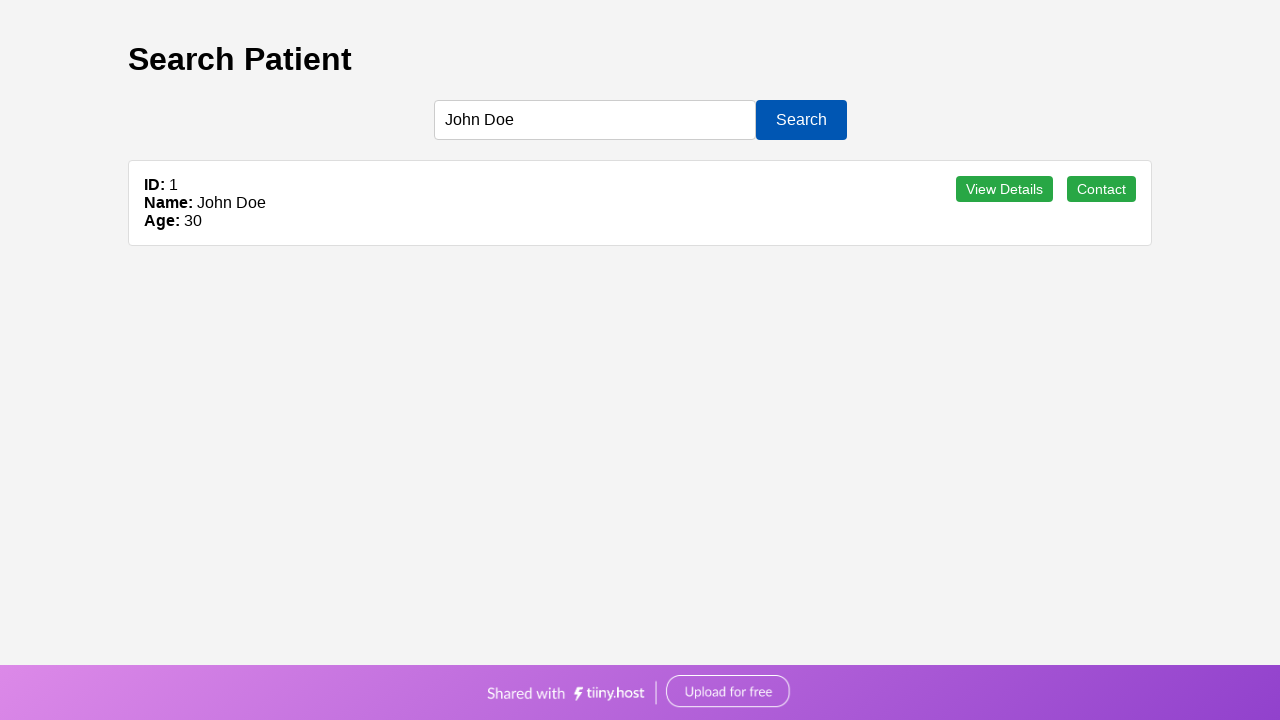

Verified first result contains correct patient name 'John Doe'
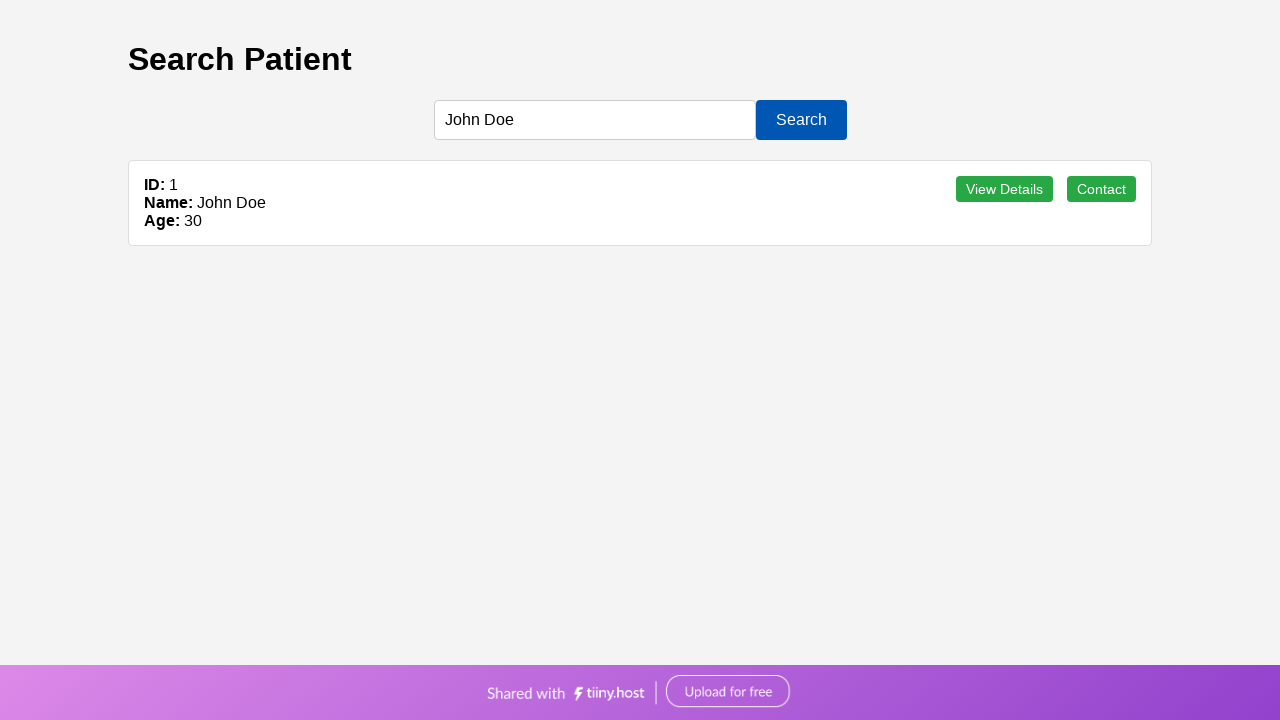

Verified first result contains correct patient age '30'
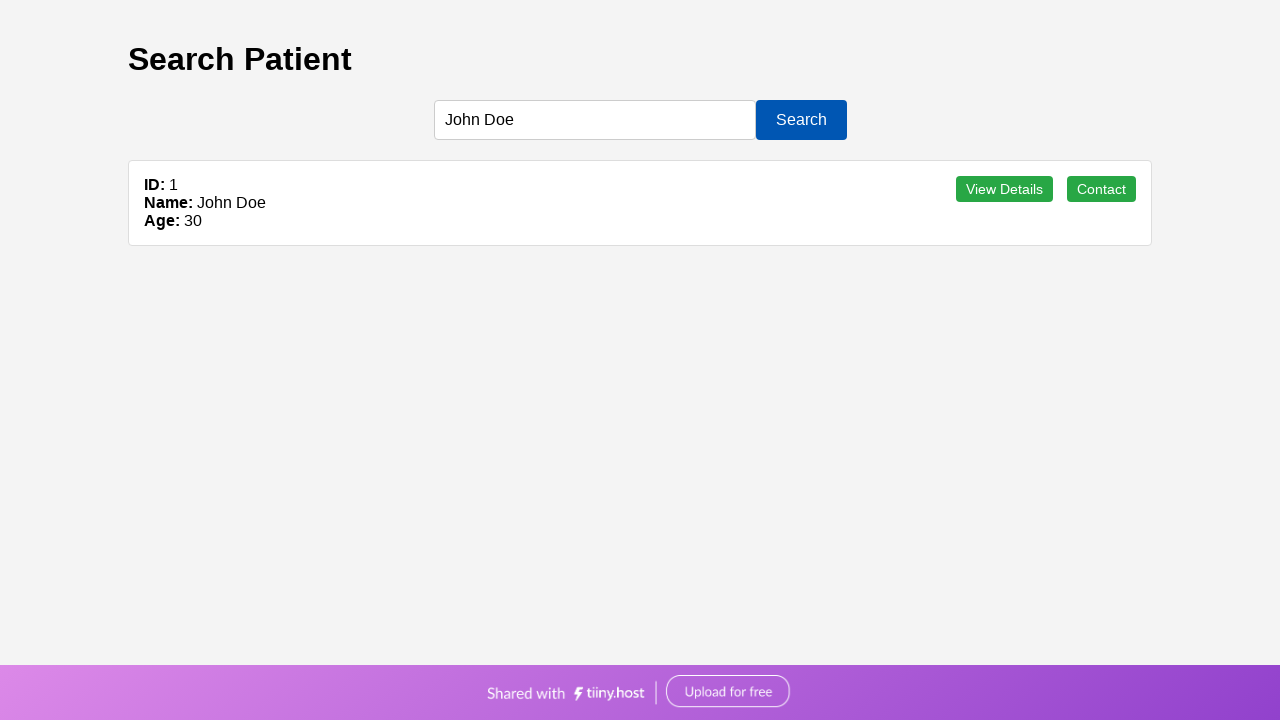

Verified 'View Details' button is visible
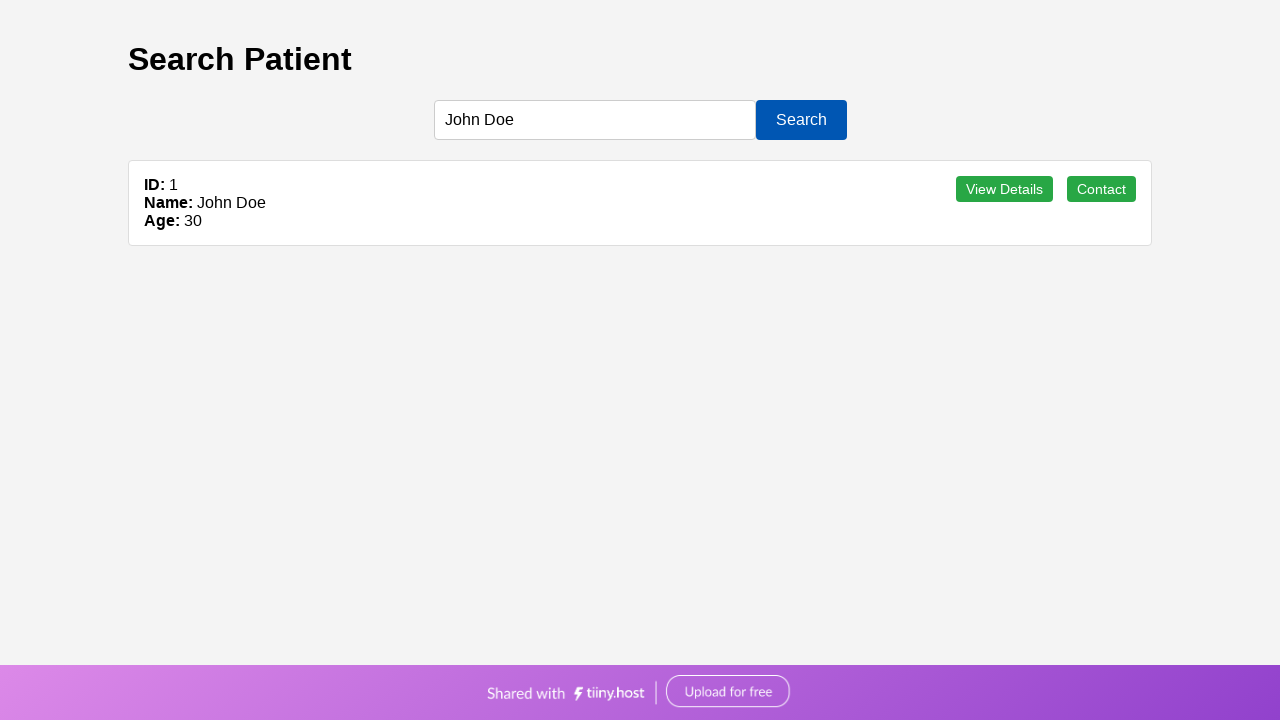

Verified 'Contact' button is visible
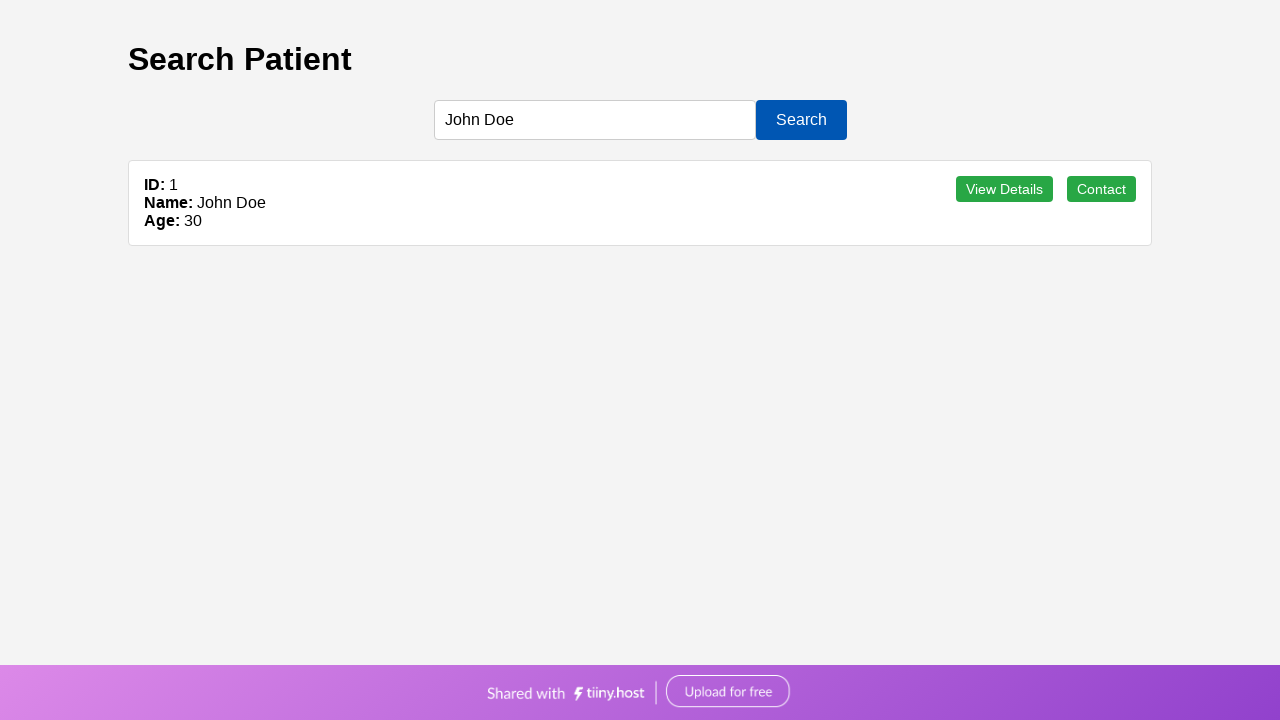

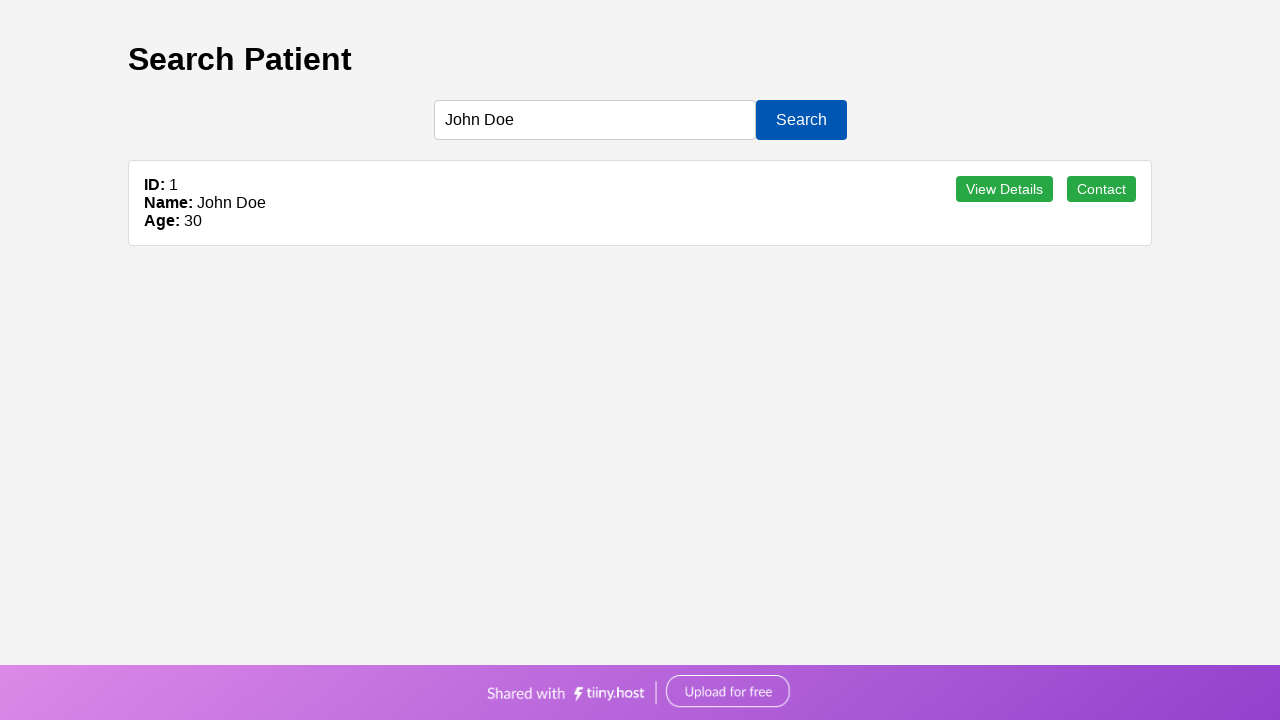